Tests negative scenario where email field is not filled, expecting form validation to prevent submission.

Starting URL: https://qatest.datasub.com

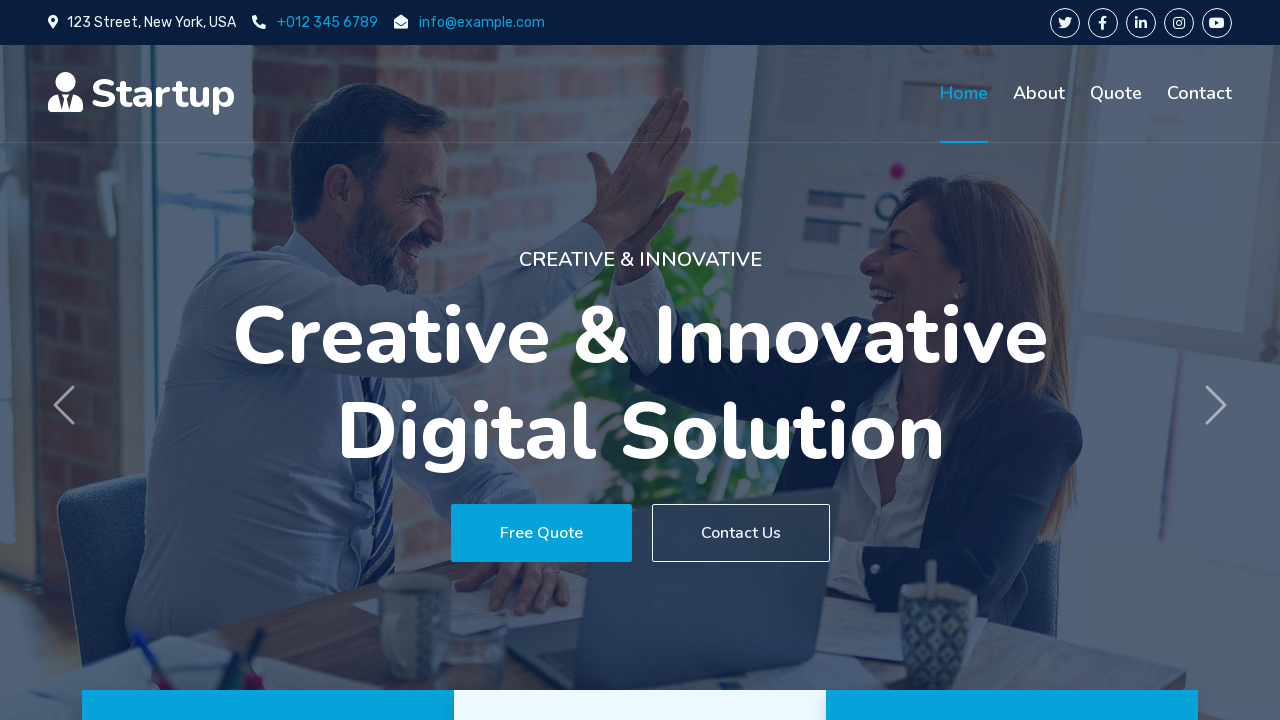

Scrolled to 'Request A Quote' section
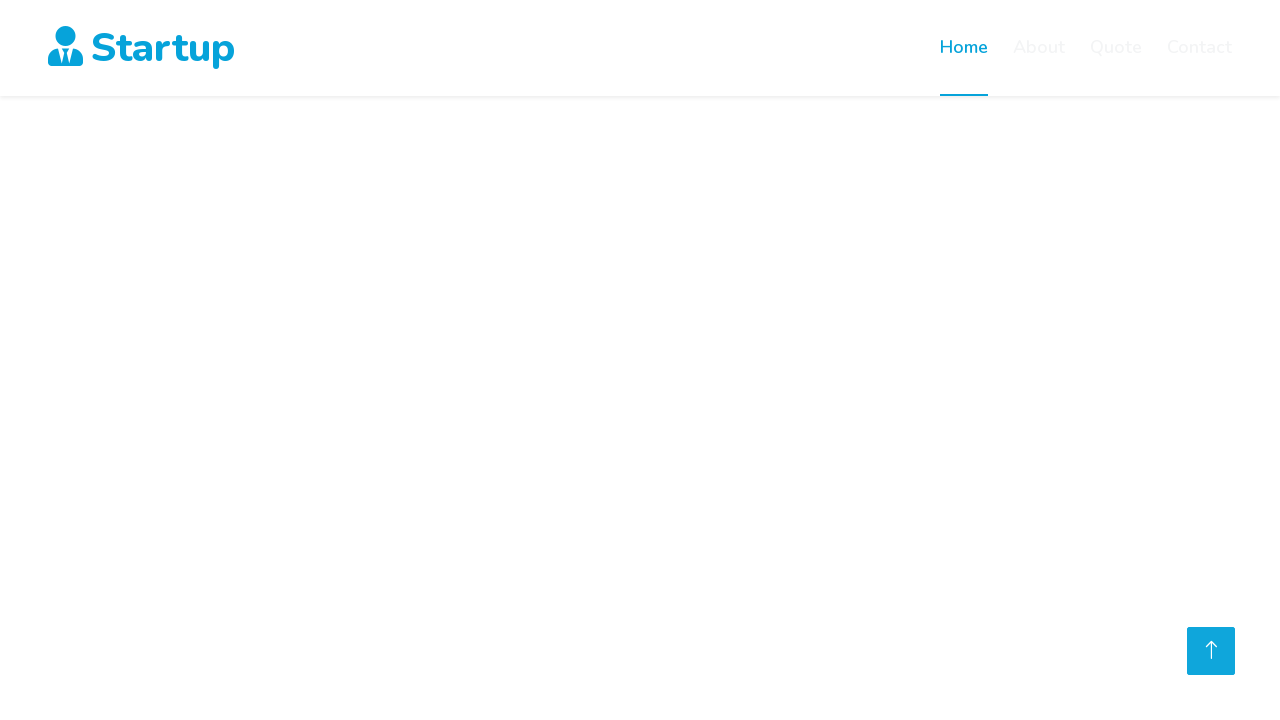

Filled name field with 'John Doe' on #name
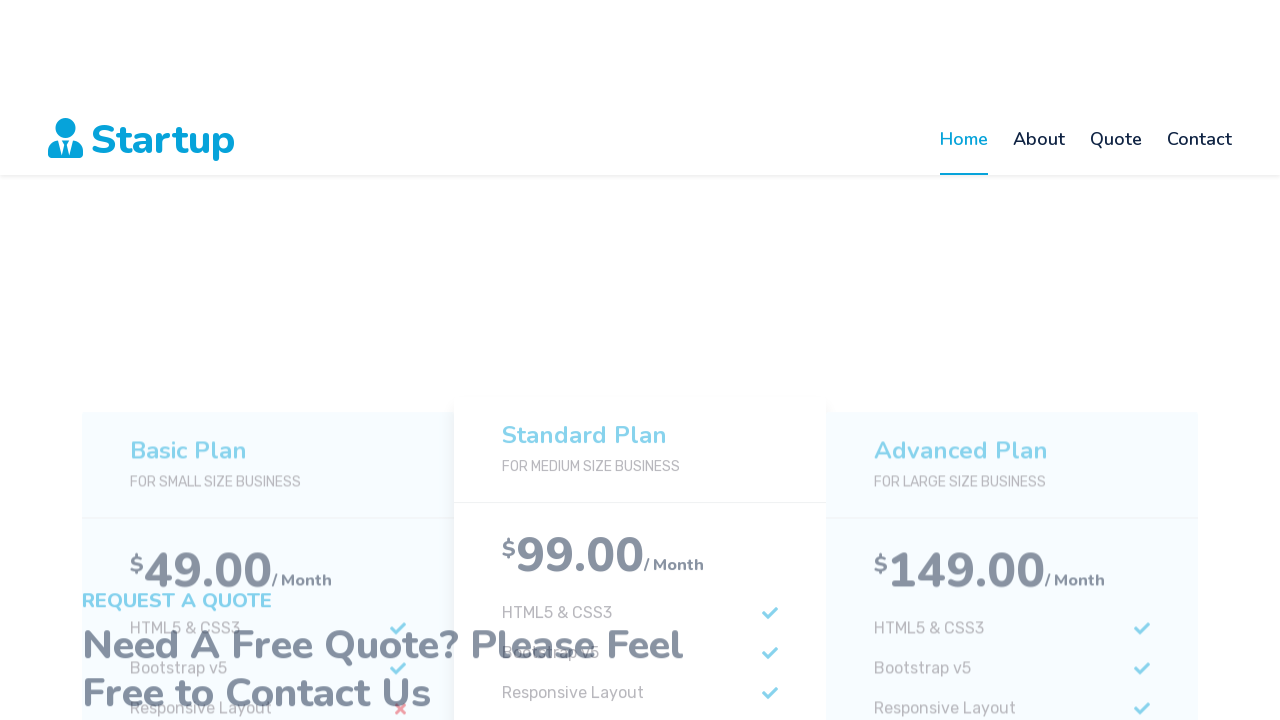

Selected 'C Service' from service dropdown on #service
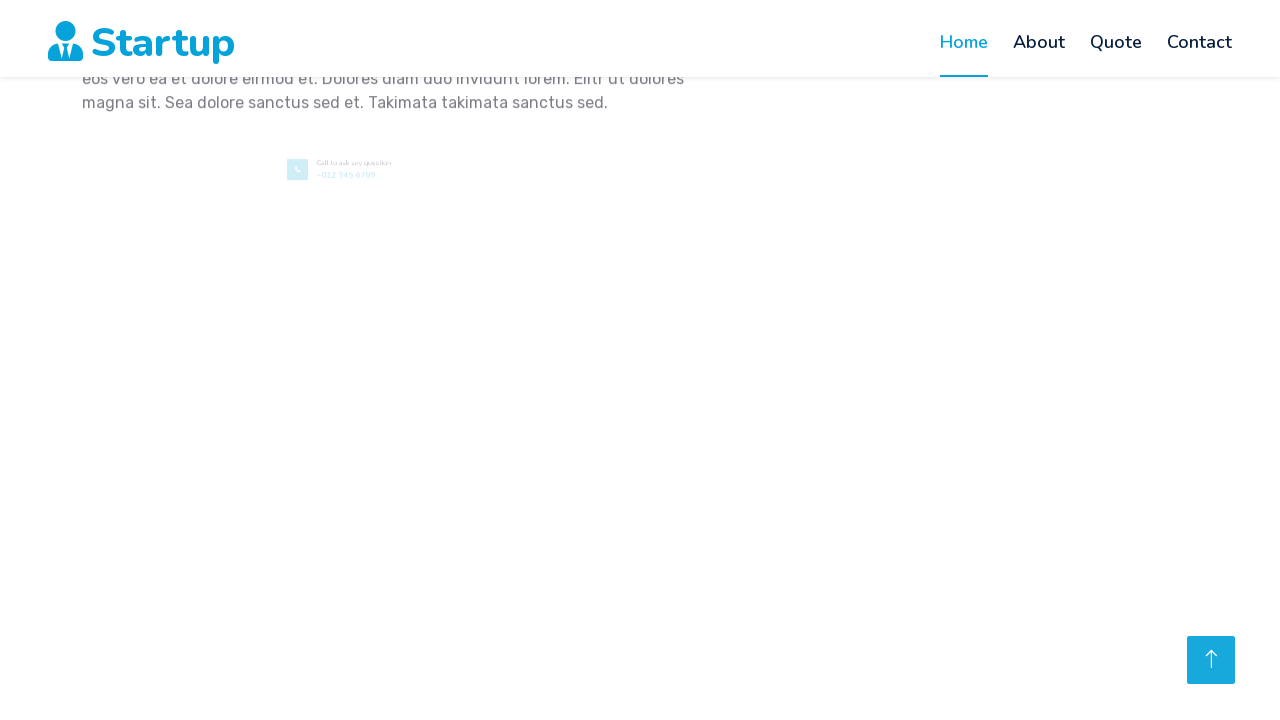

Checked 'Personal' radio button at (929, 360) on #purposePersonal
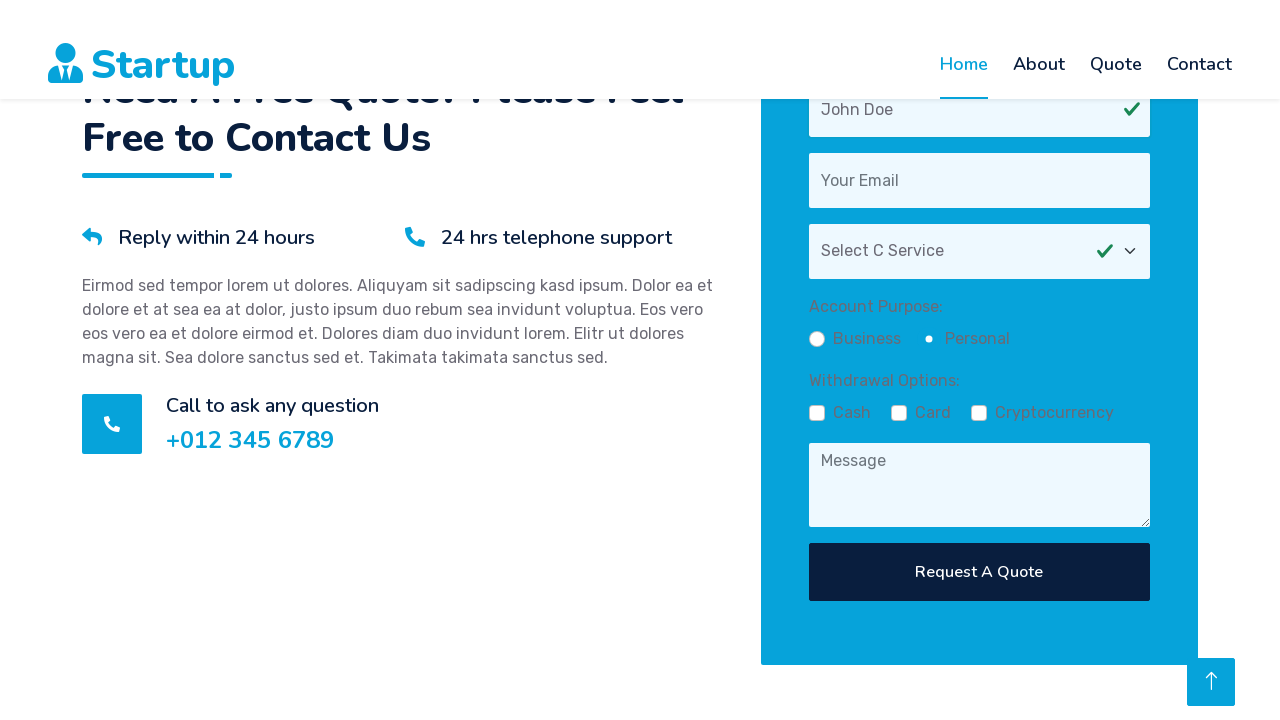

Checked 'Card withdrawal' option at (899, 82) on #withdrawCard
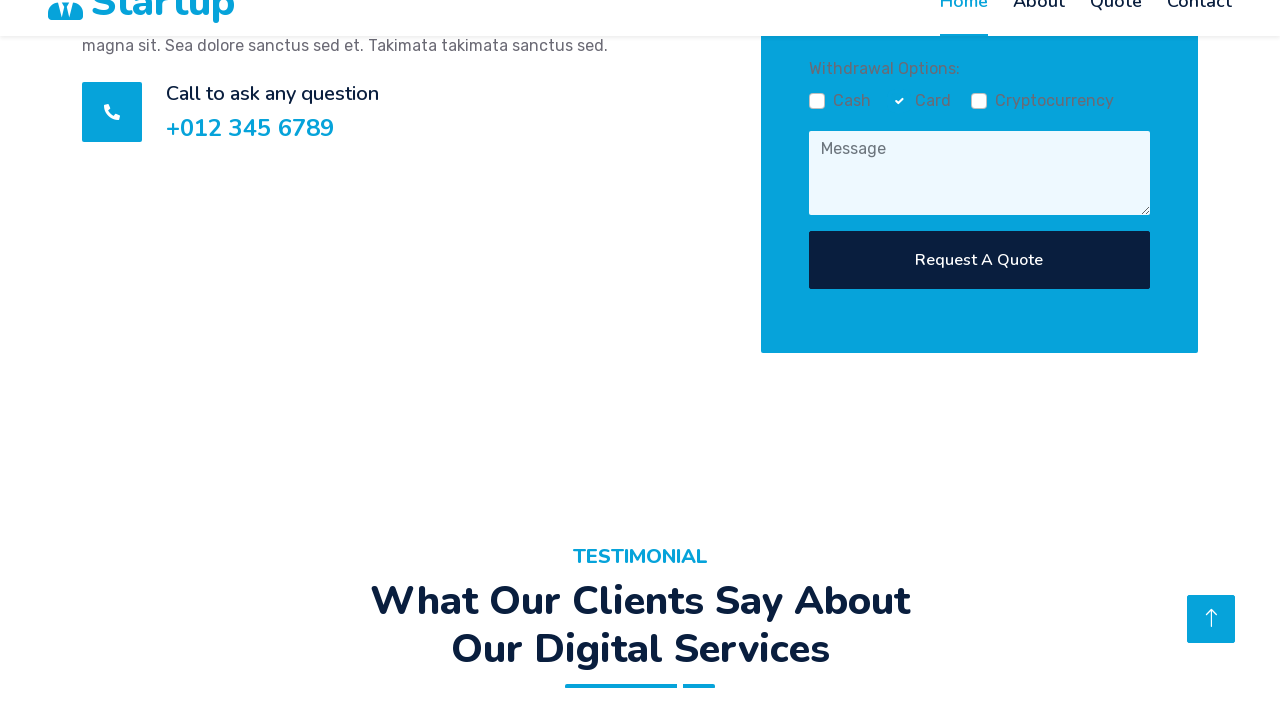

Filled message field with 'No email provided' on #message
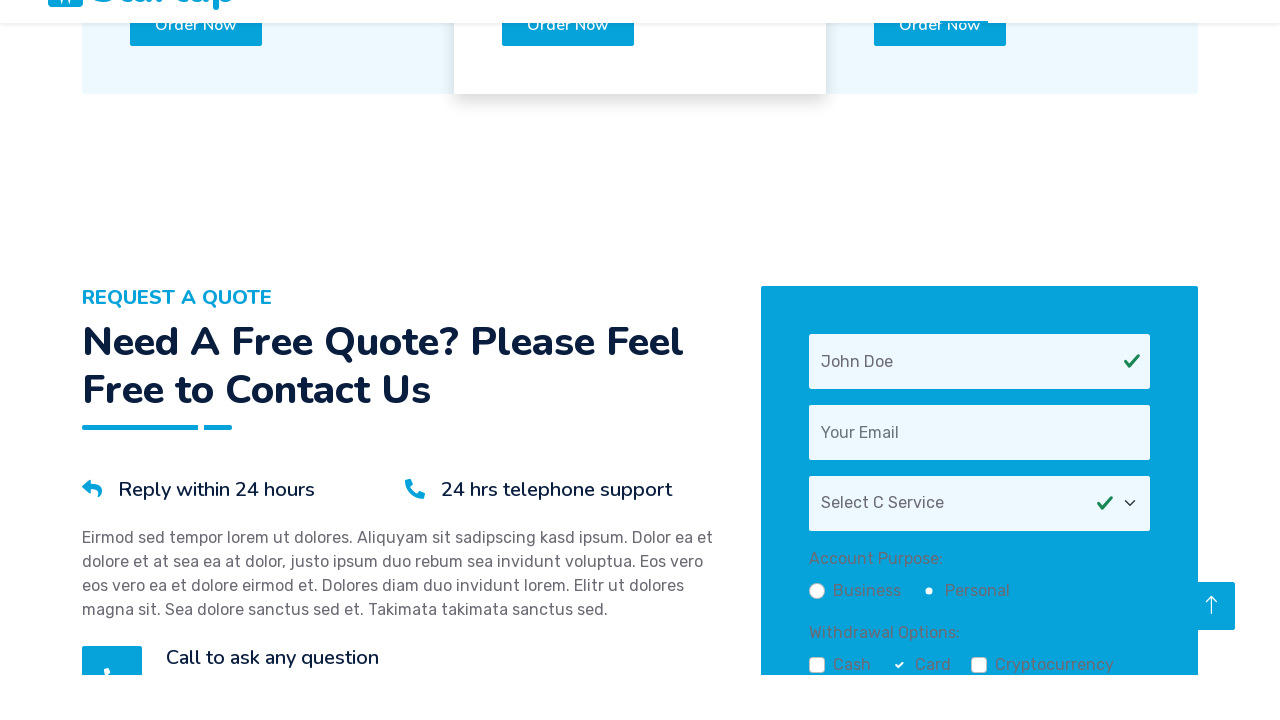

Clicked submit button with empty email field at (979, 361) on button[type="submit"]
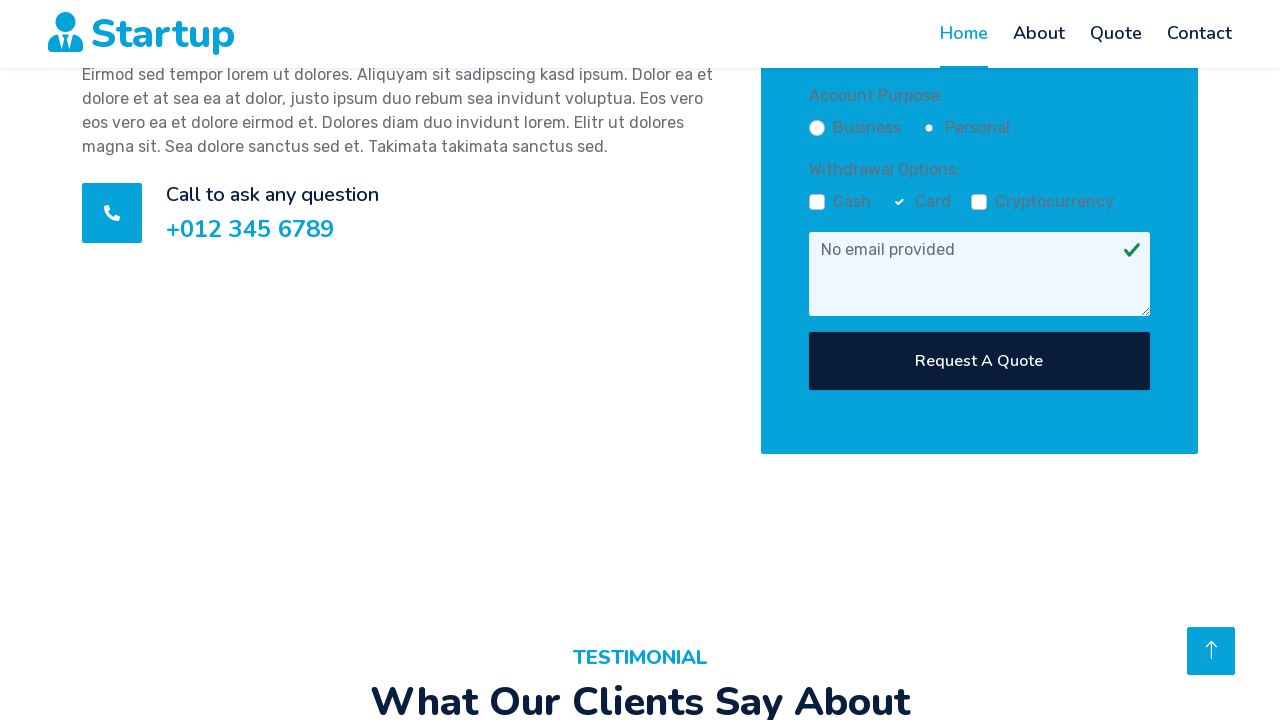

Waited 1 second to verify form validation prevented submission
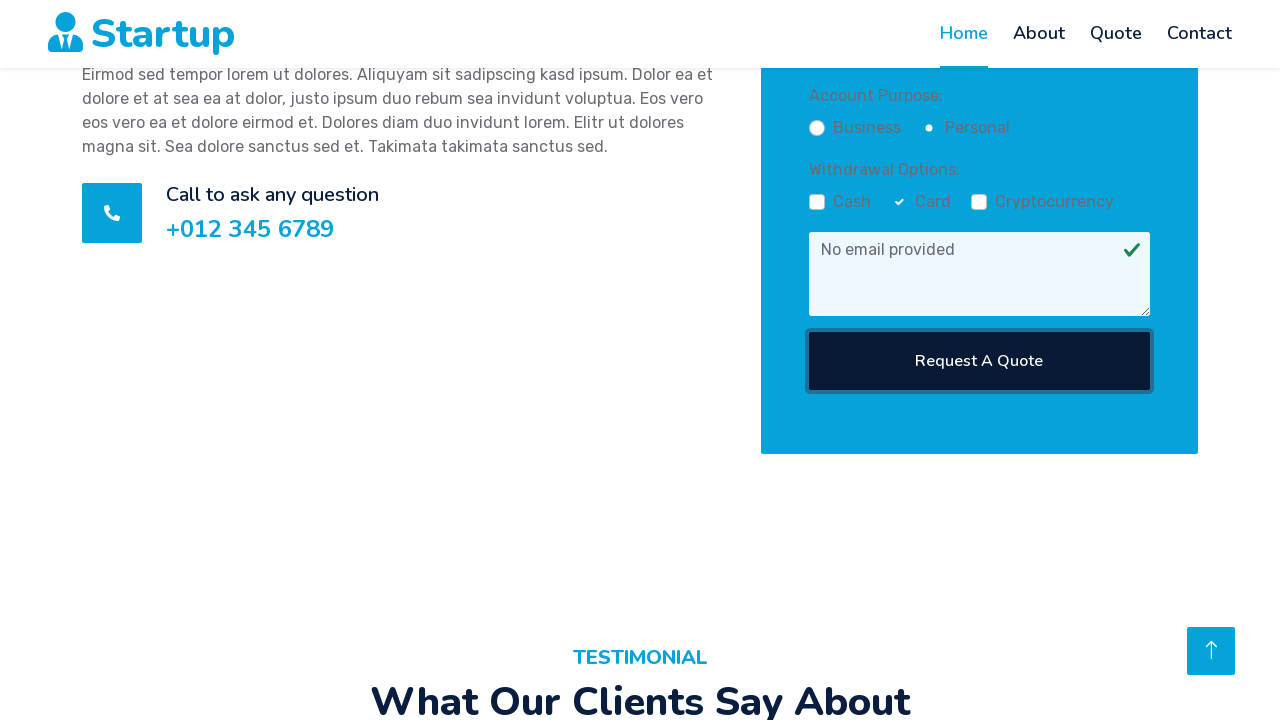

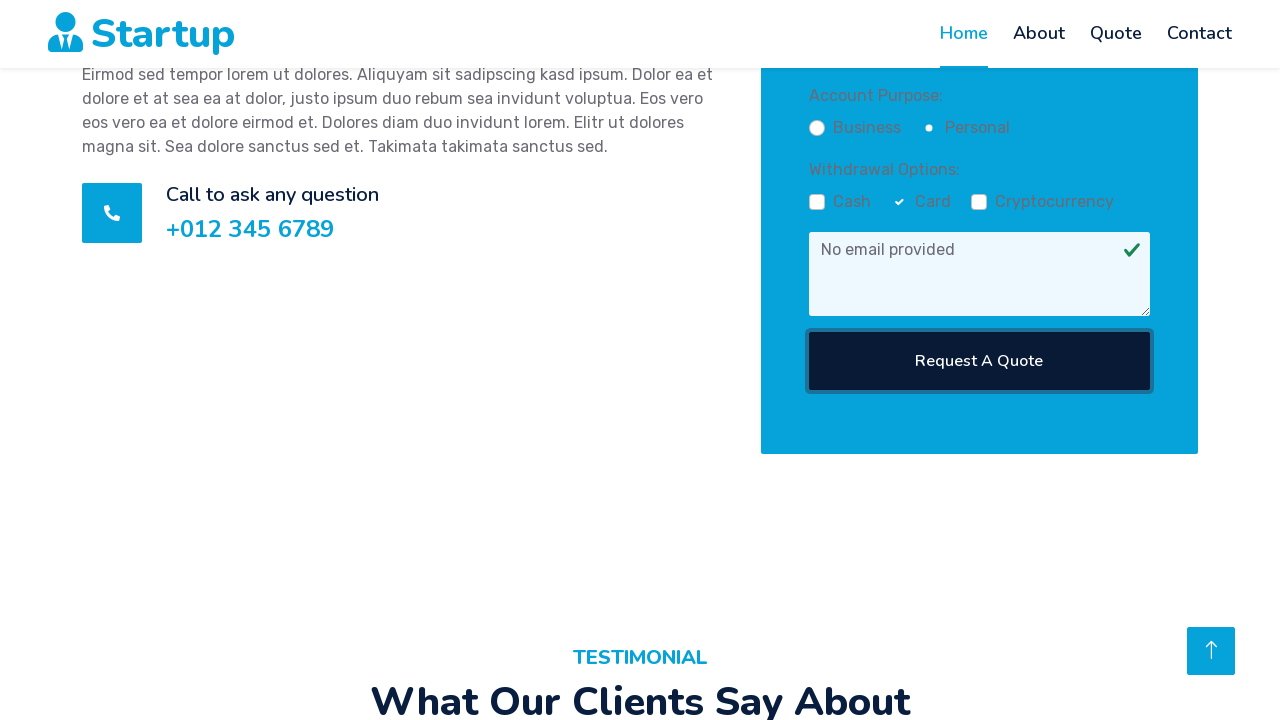